Tests login form validation by filling and clearing username/password fields, then verifying the "Username is required" error message appears

Starting URL: https://www.saucedemo.com

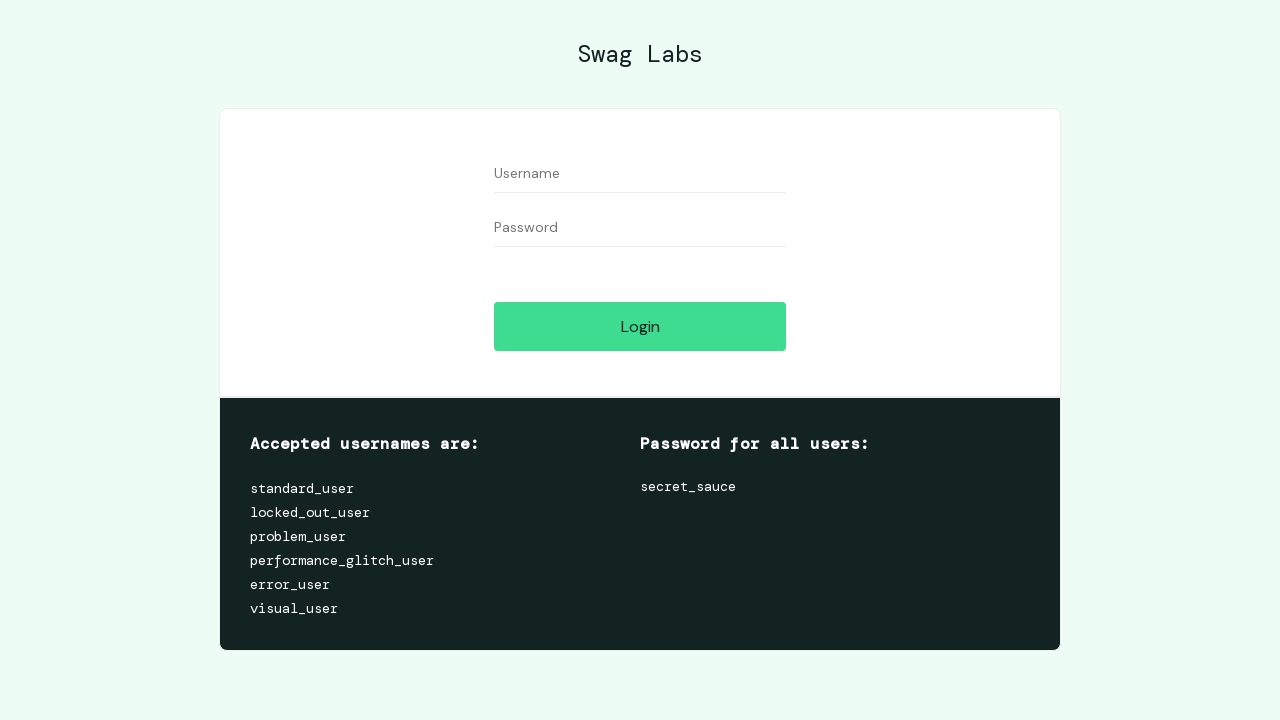

Navigated to login page at https://www.saucedemo.com
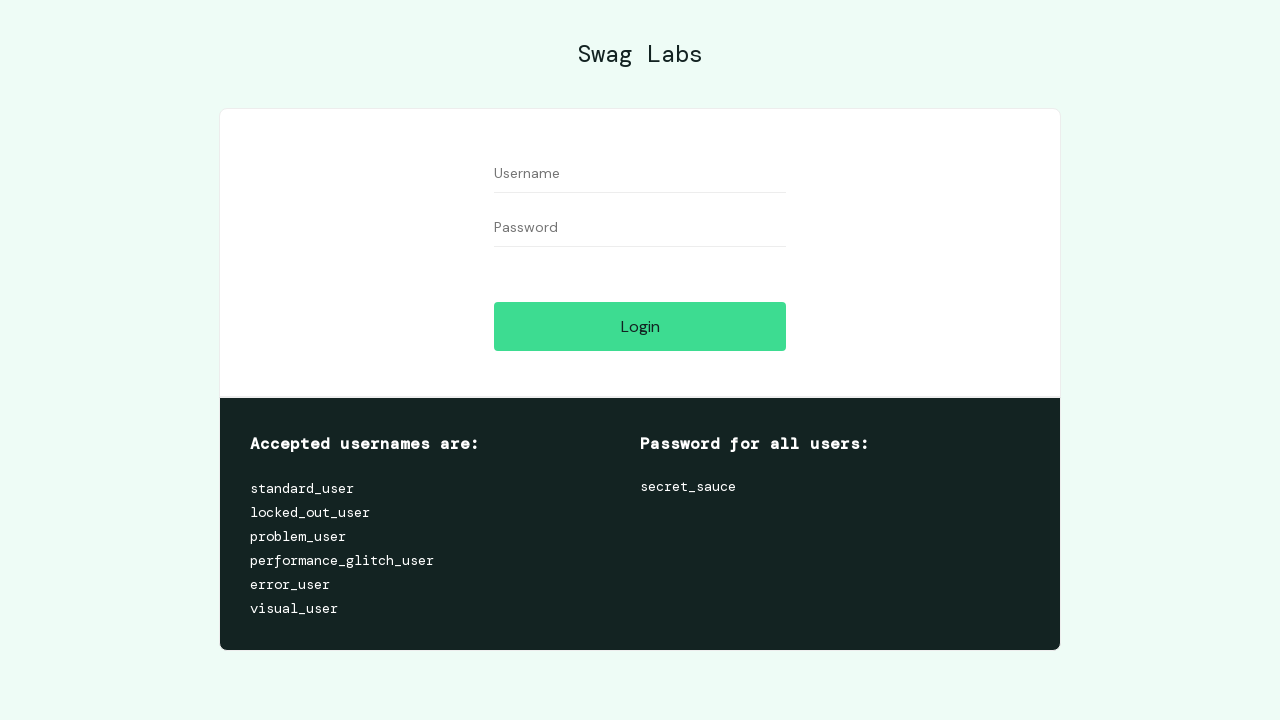

Filled username field with 'someuser' on input[data-test='username']
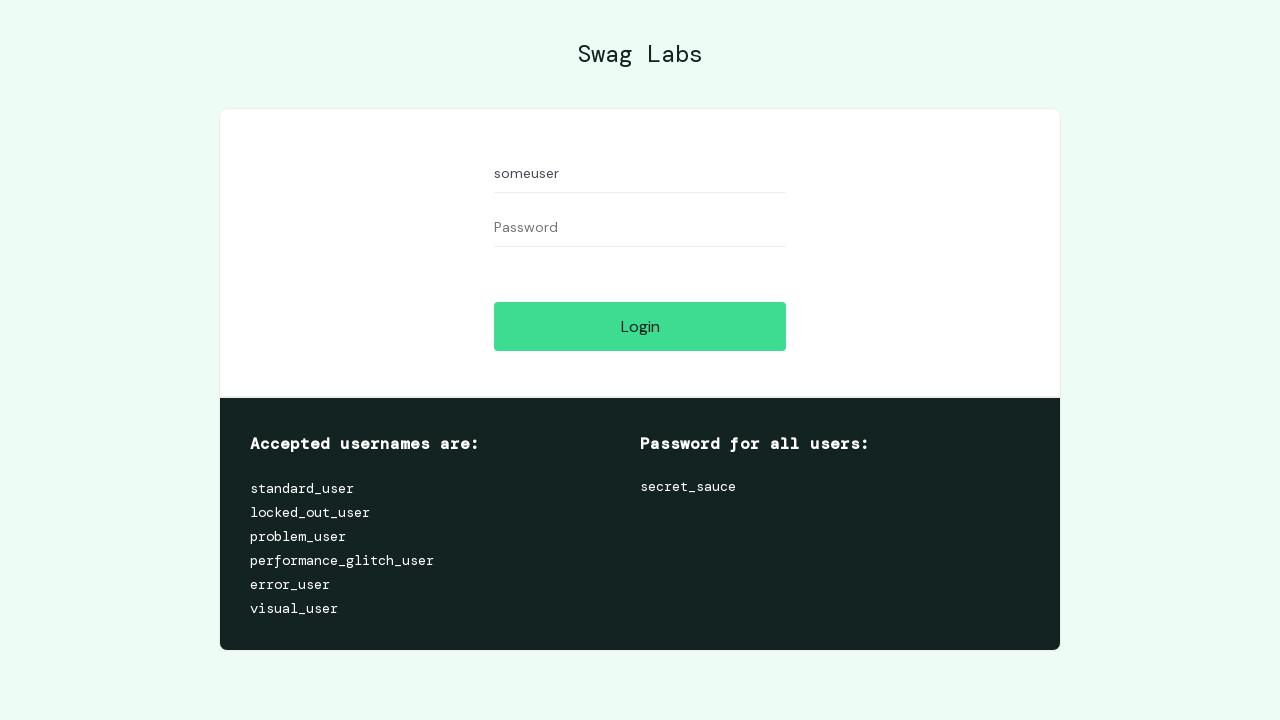

Filled password field with 'somepassword' on input[data-test='password']
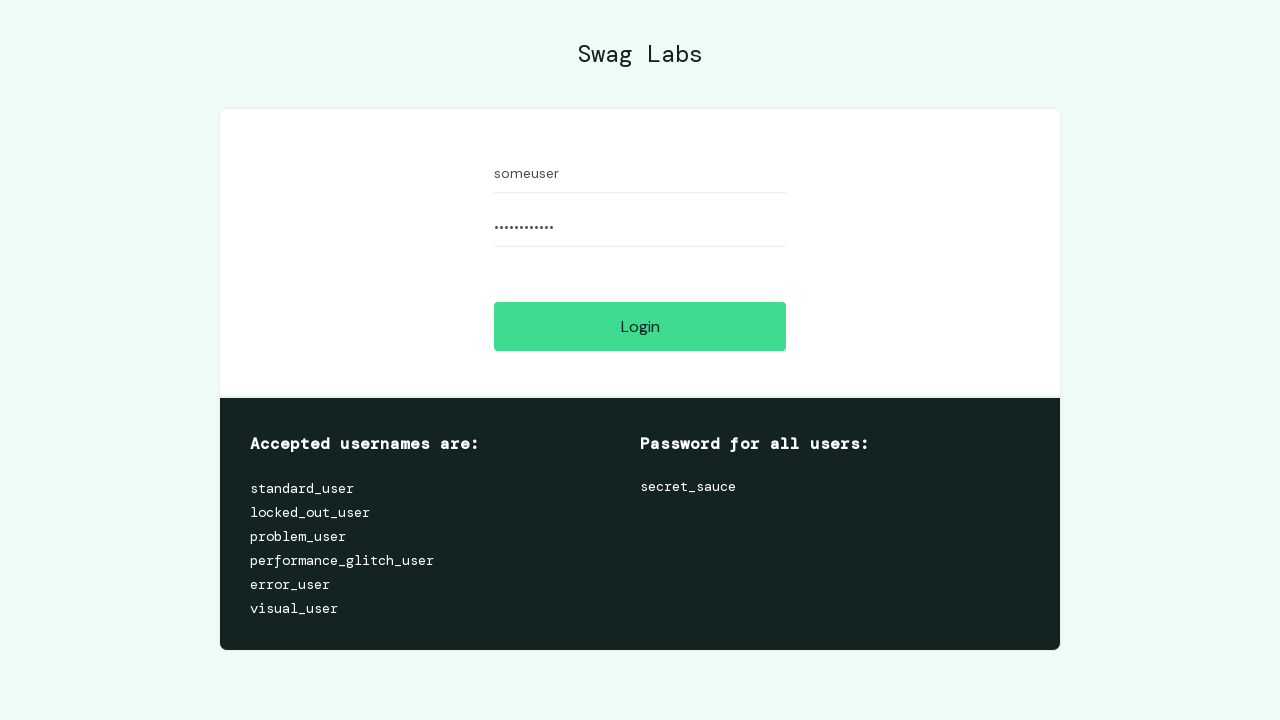

Cleared username field on input[data-test='username']
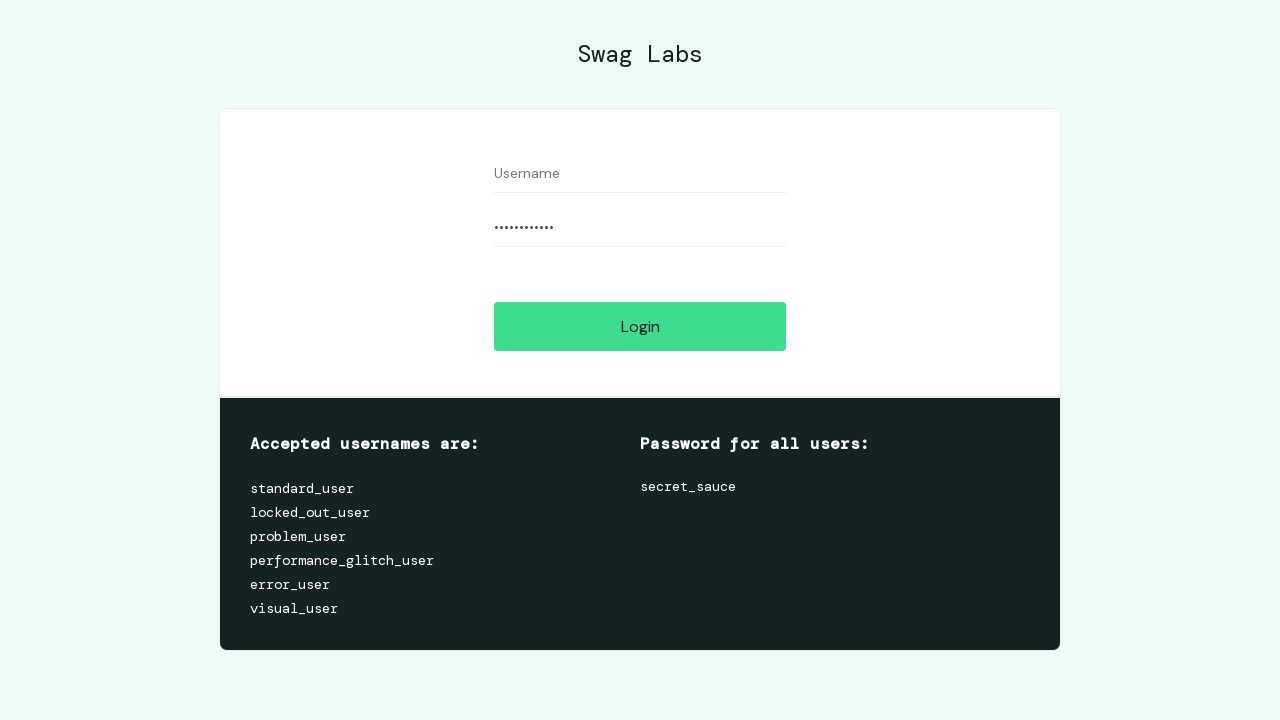

Cleared password field on input[data-test='password']
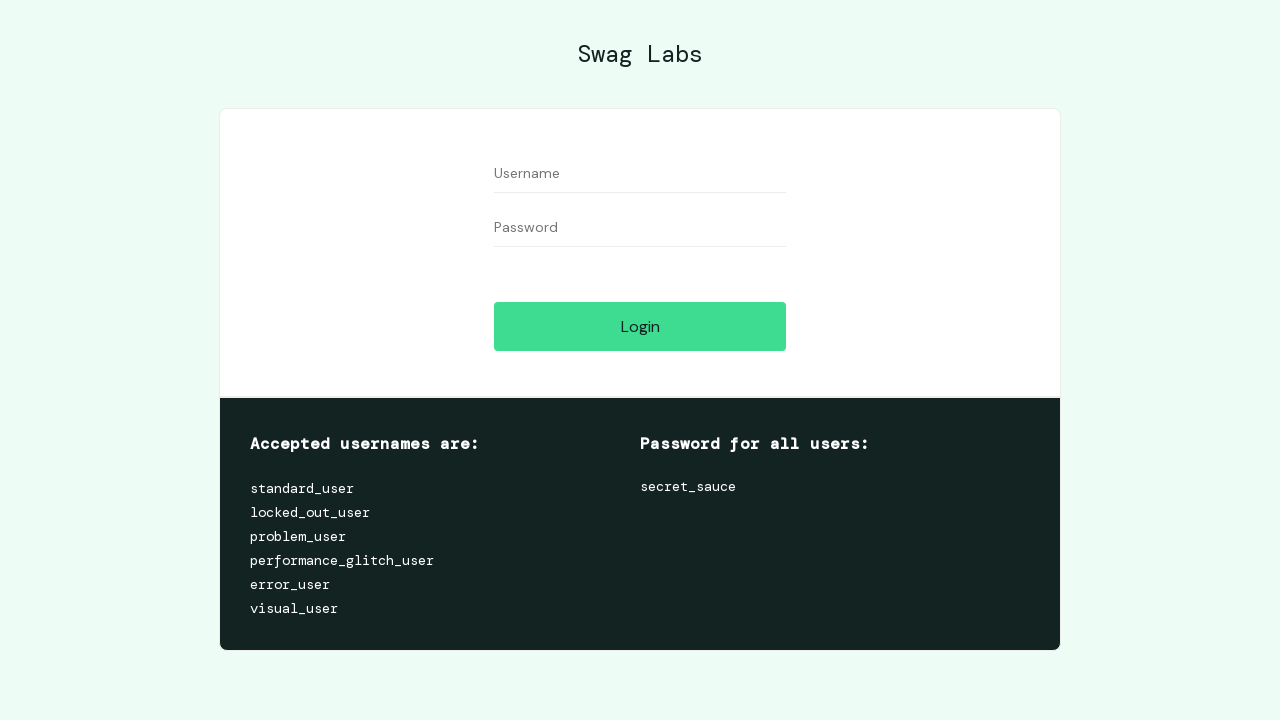

Clicked Login button with empty credentials at (640, 326) on input[data-test='login-button']
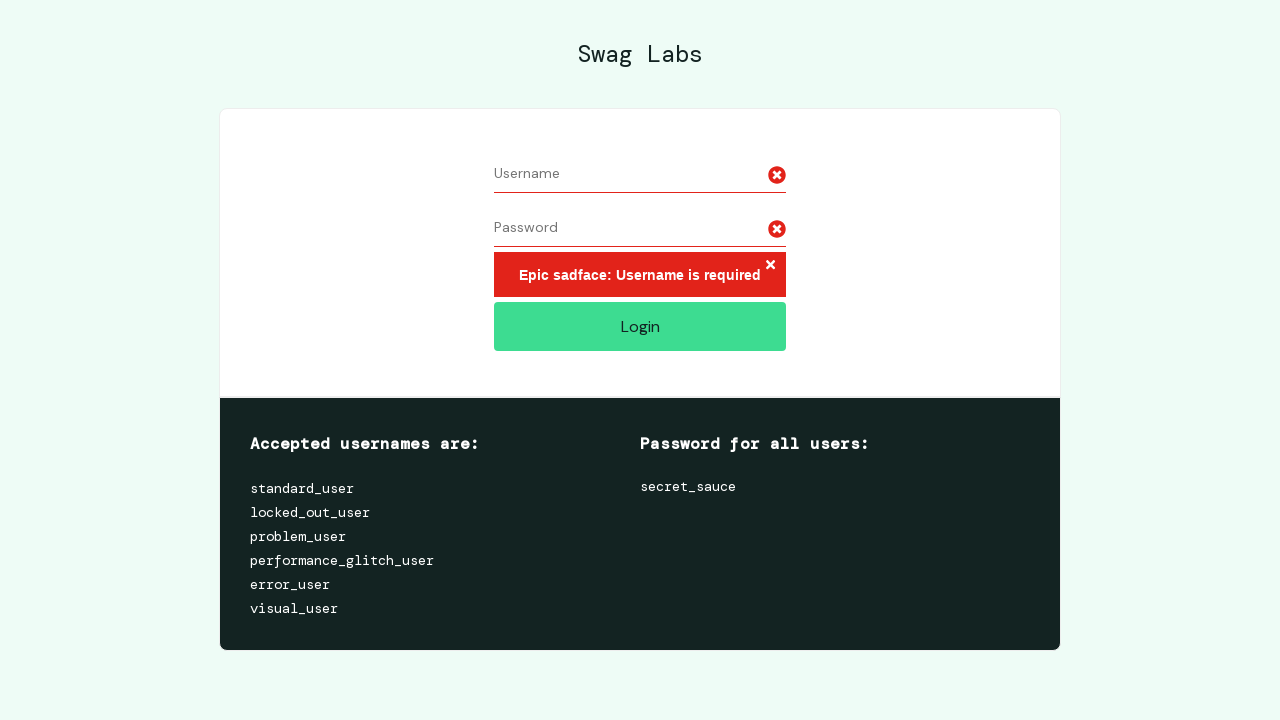

Verified 'Username is required' error message appeared
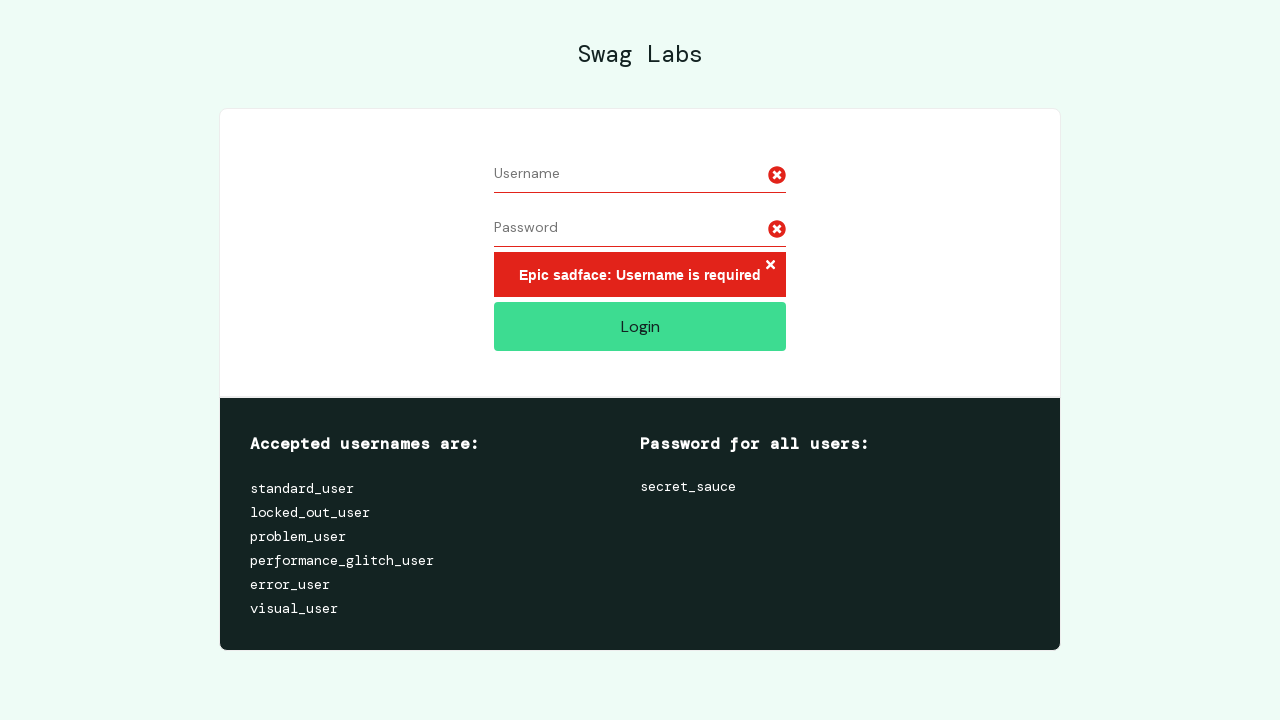

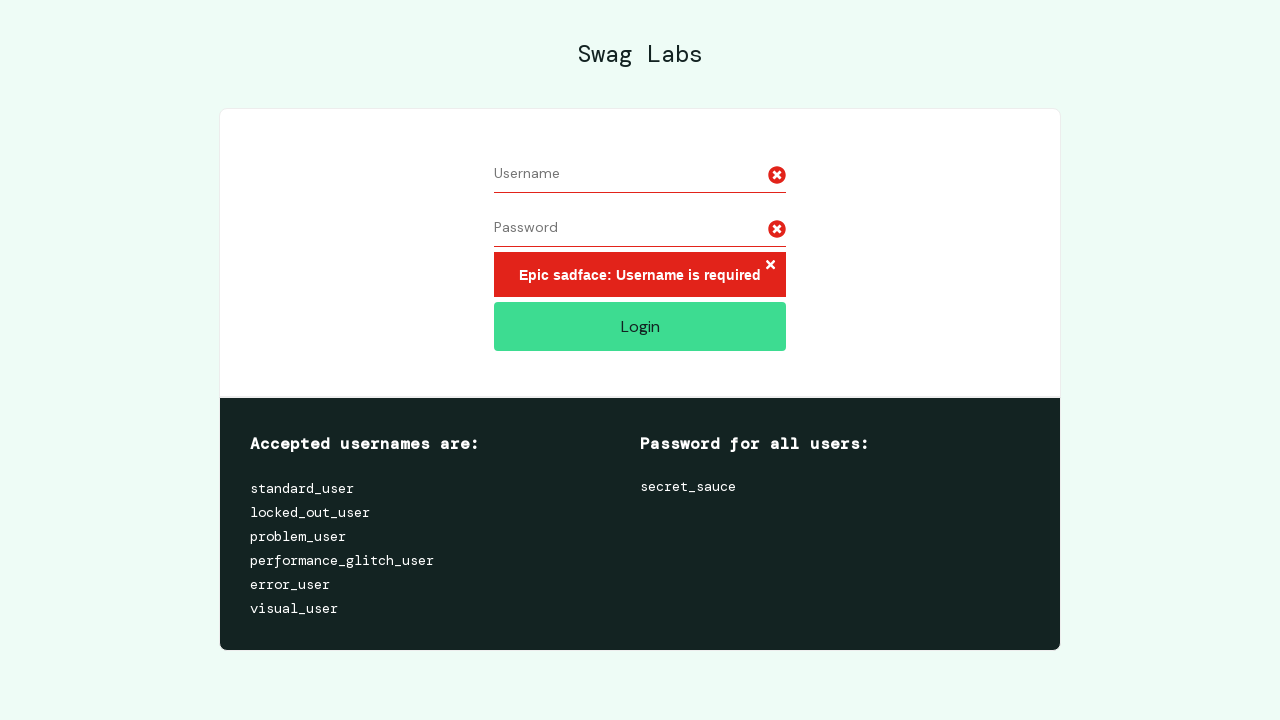